Tests window handling by opening a new window, switching between windows, and verifying content in both windows

Starting URL: https://the-internet.herokuapp.com/windows

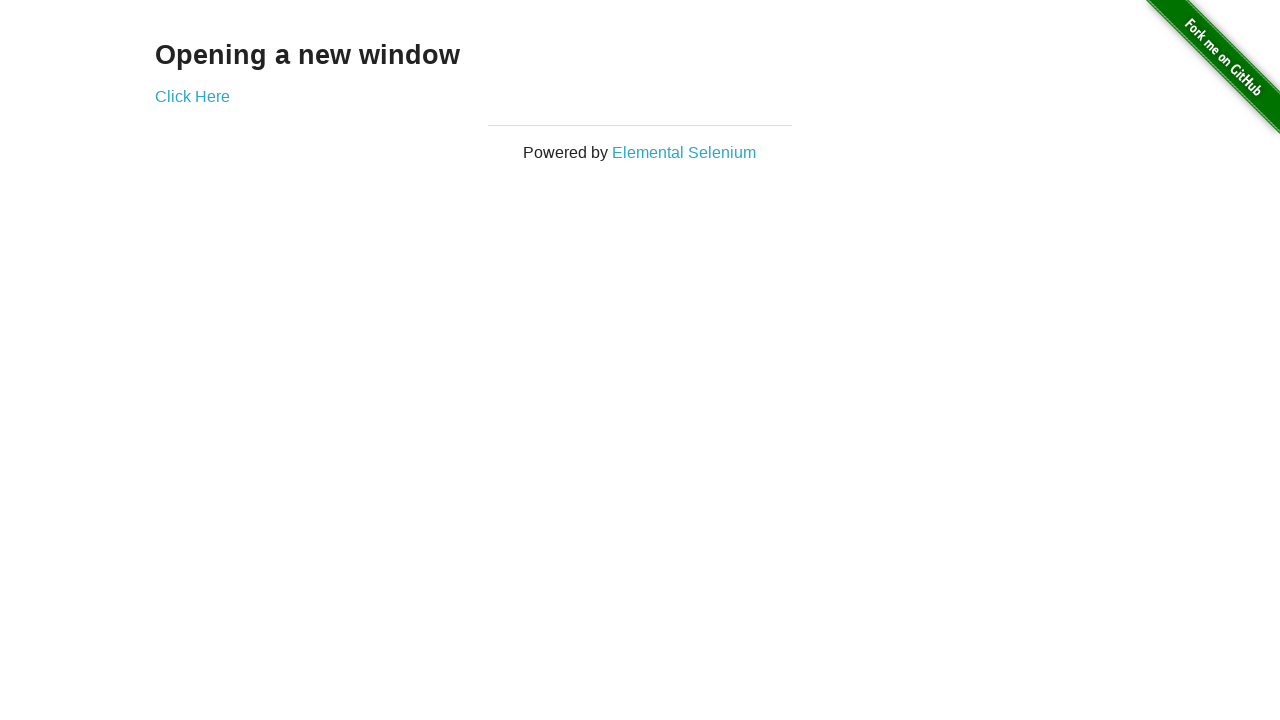

Clicked 'Click Here' link to open new window at (192, 96) on a:has-text('Click Here')
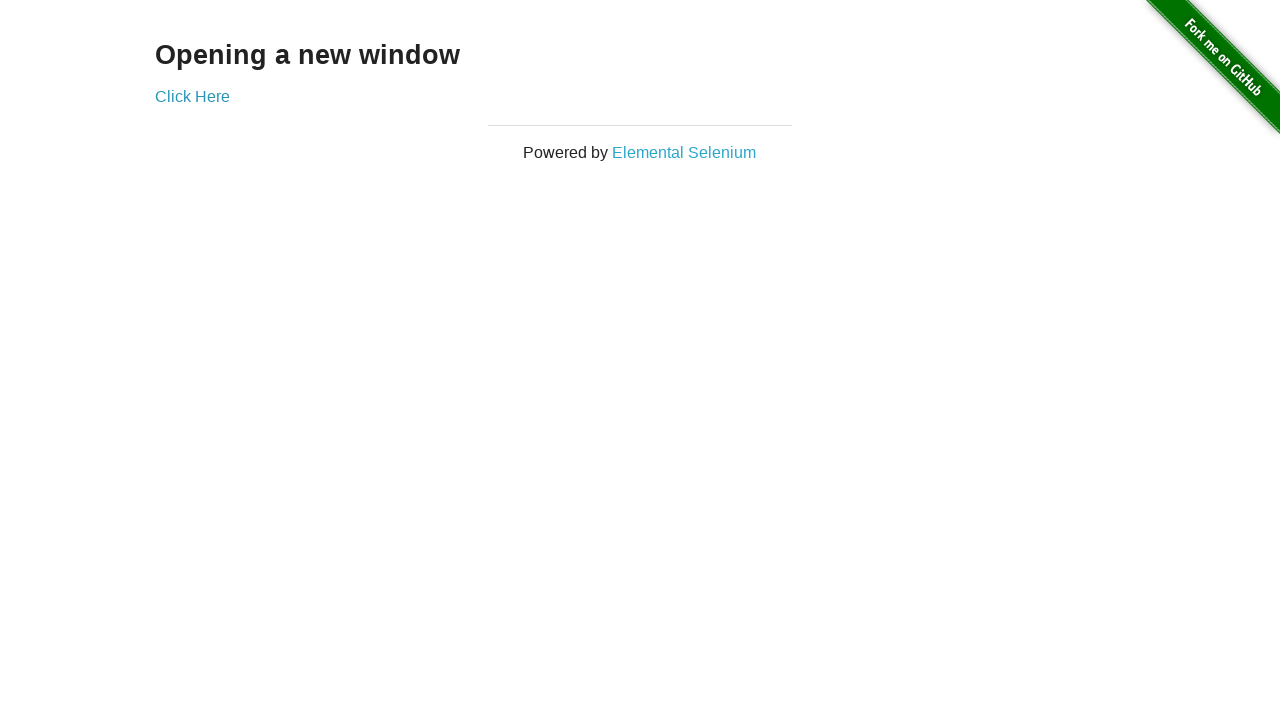

New window opened and captured
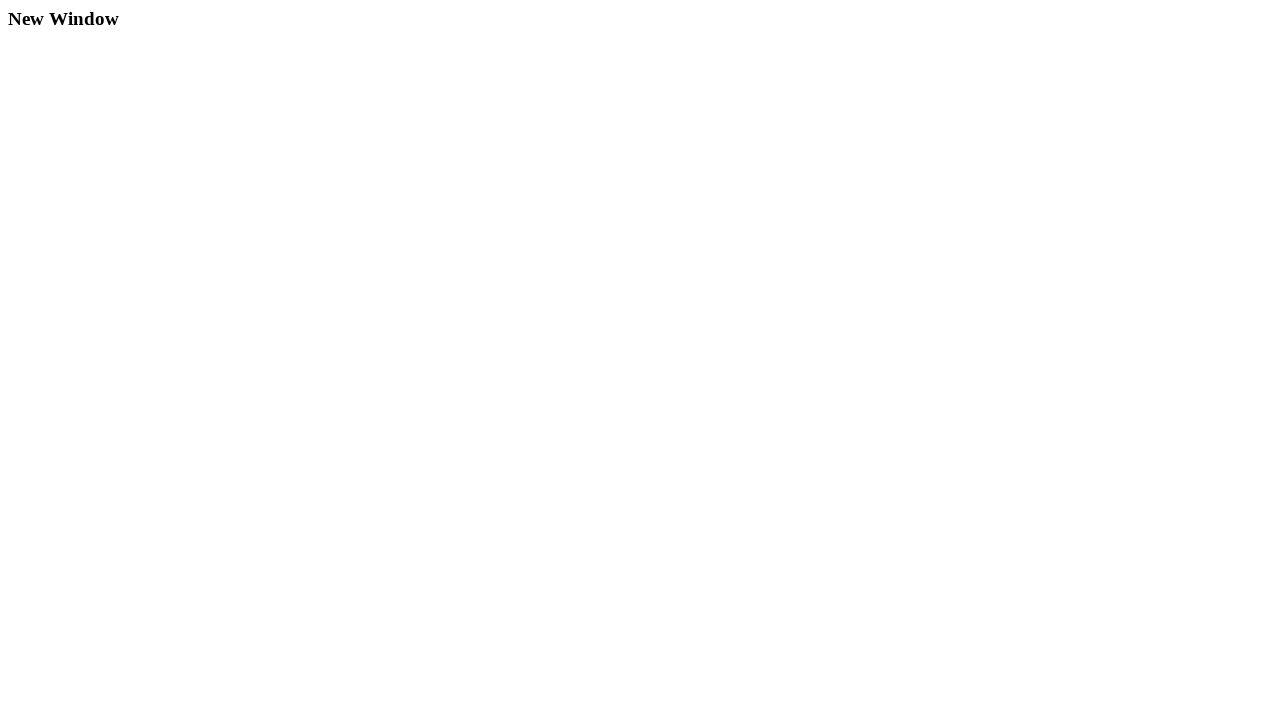

Retrieved h3 text from new window: 'New Window'
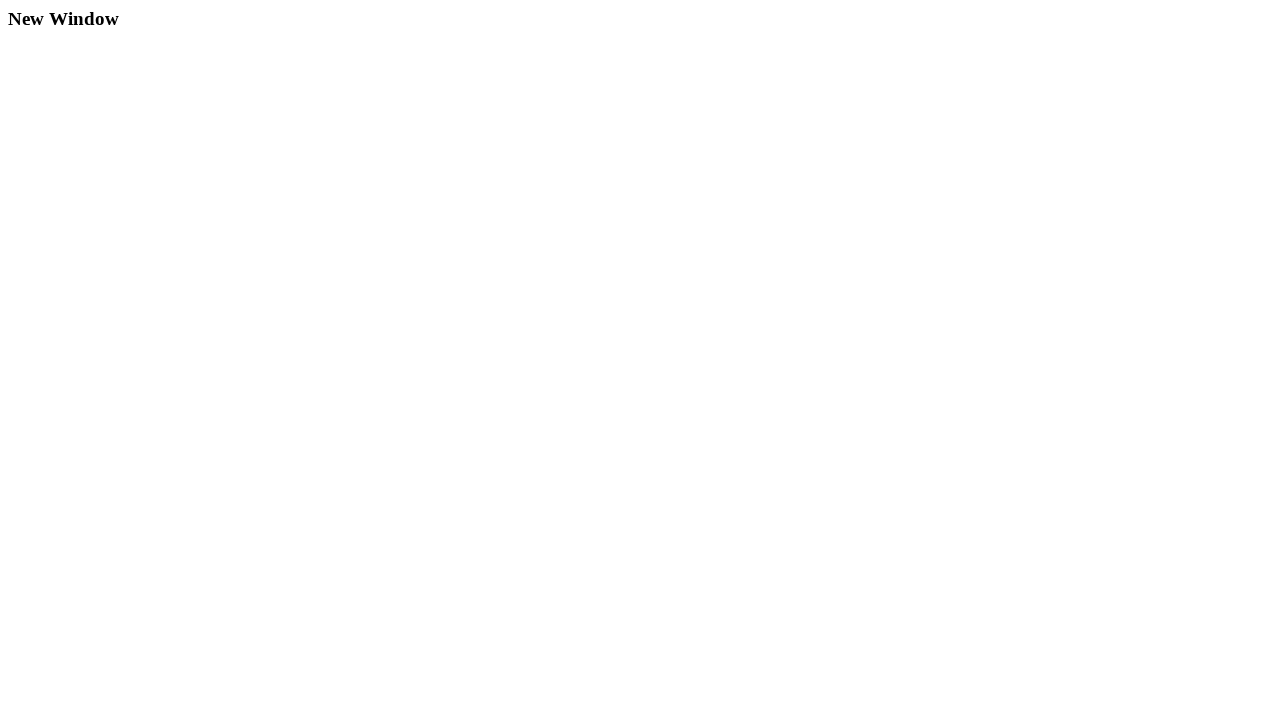

Closed new window
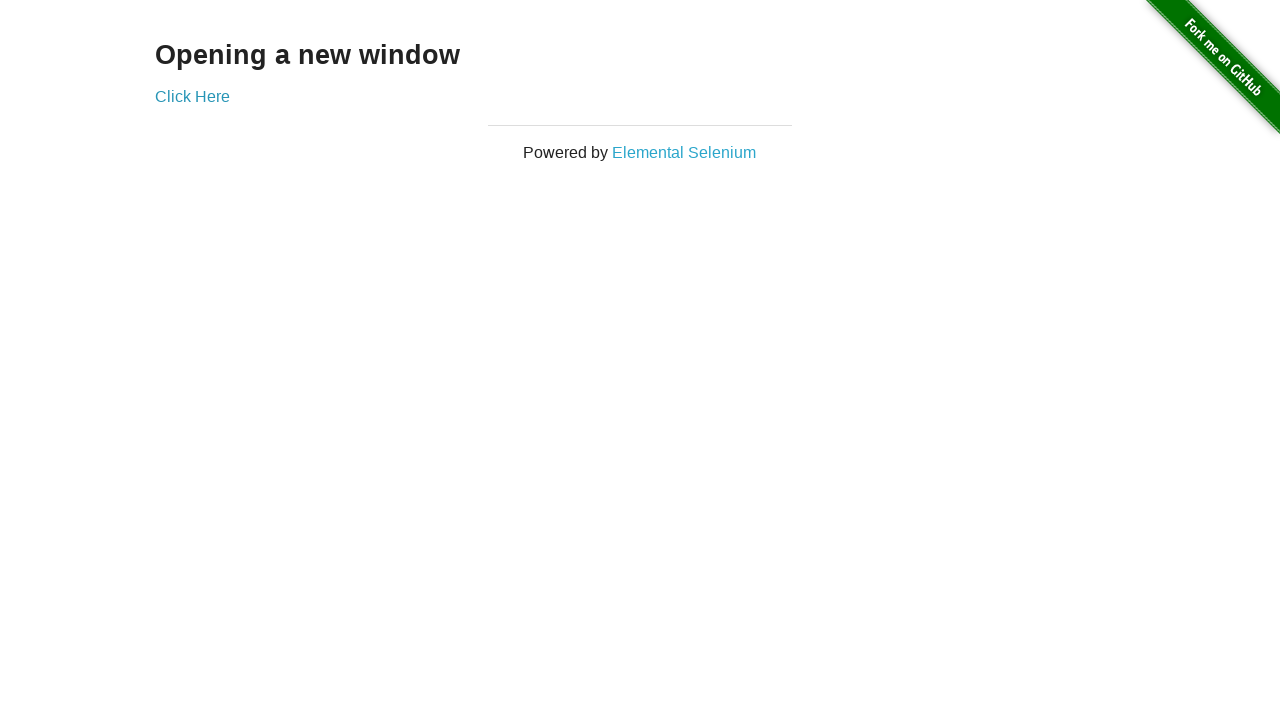

Verified original window displays 'Opening a new window'
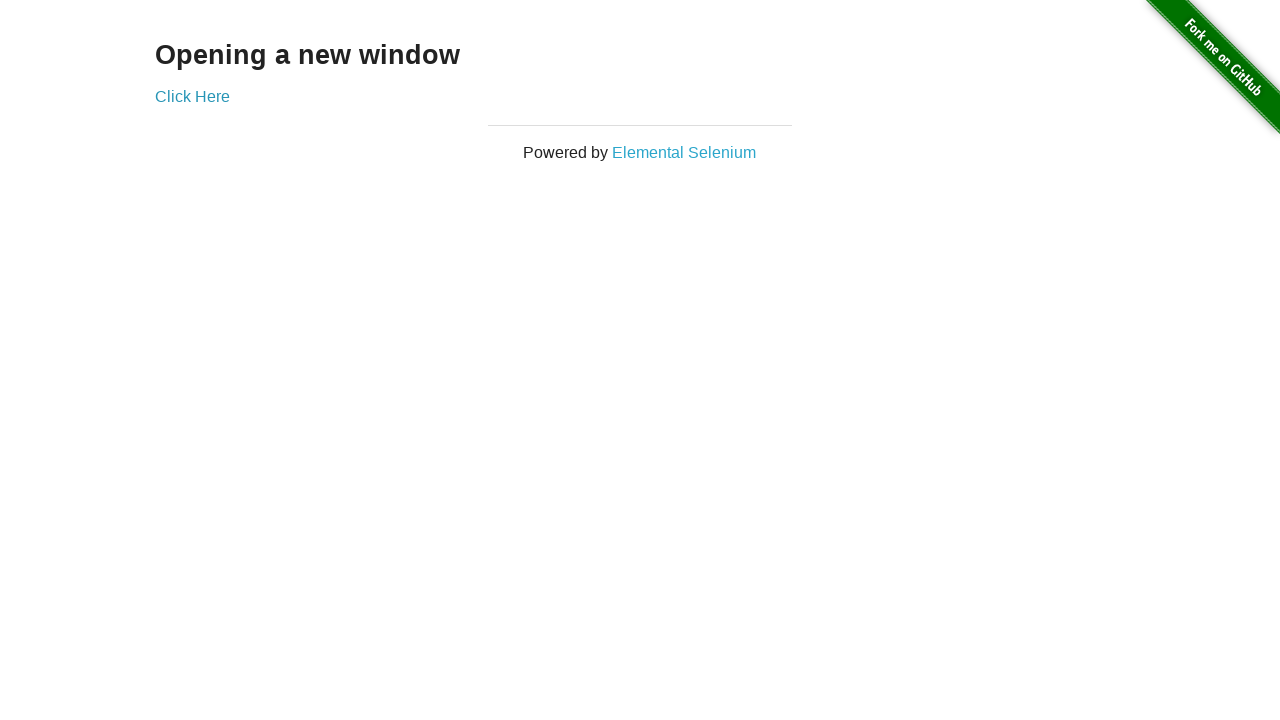

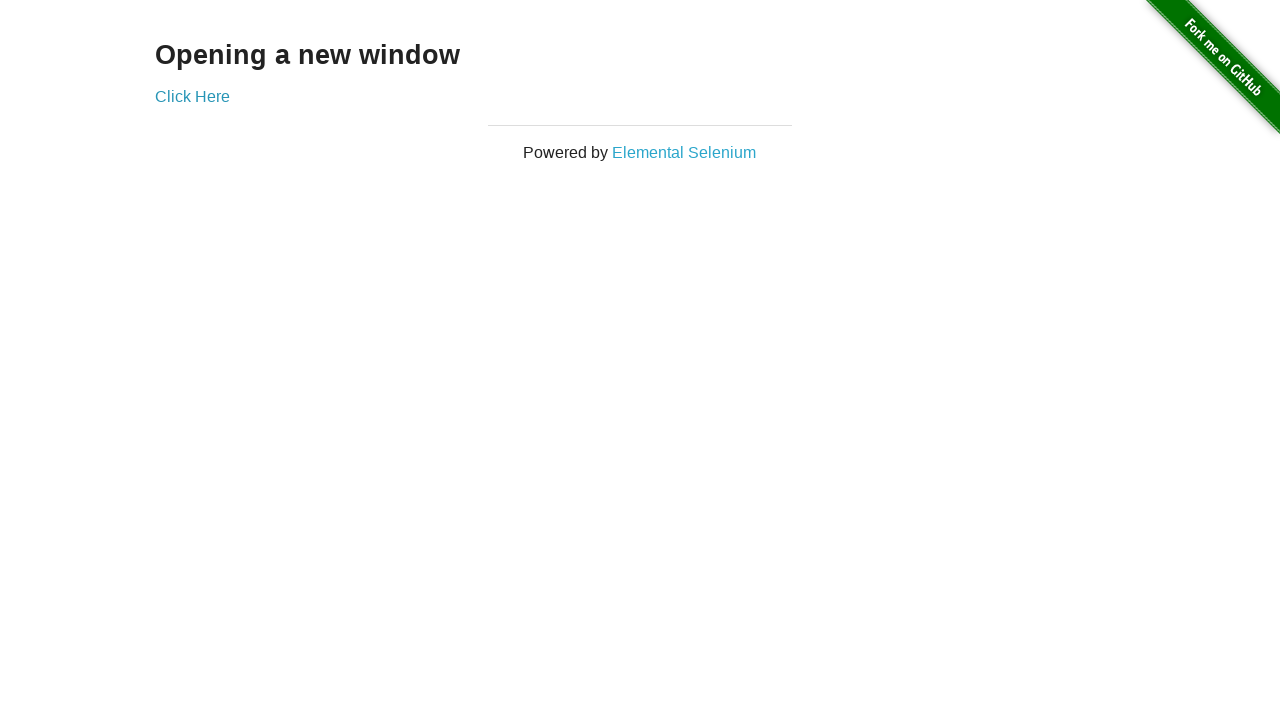